Navigates to BStackDemo store, adds the first product to cart, and verifies the cart displays correctly (disabled test)

Starting URL: https://www.bstackdemo.com

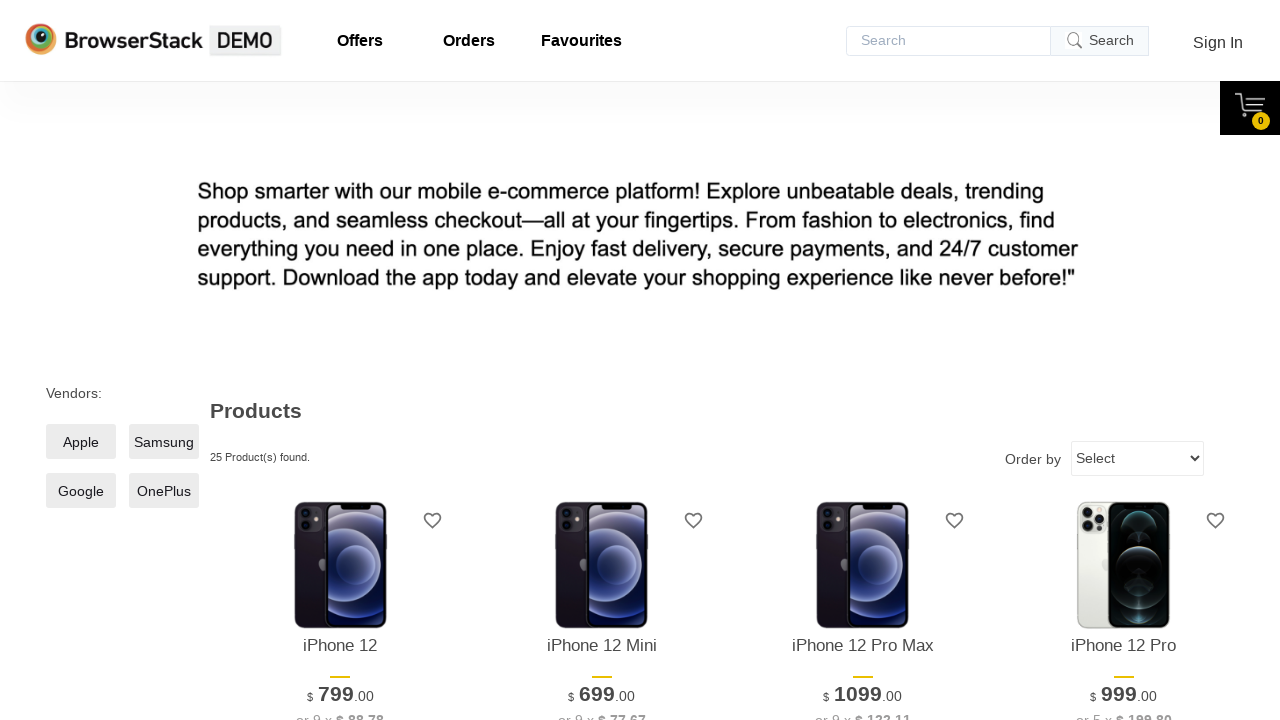

Waited for first product to be visible
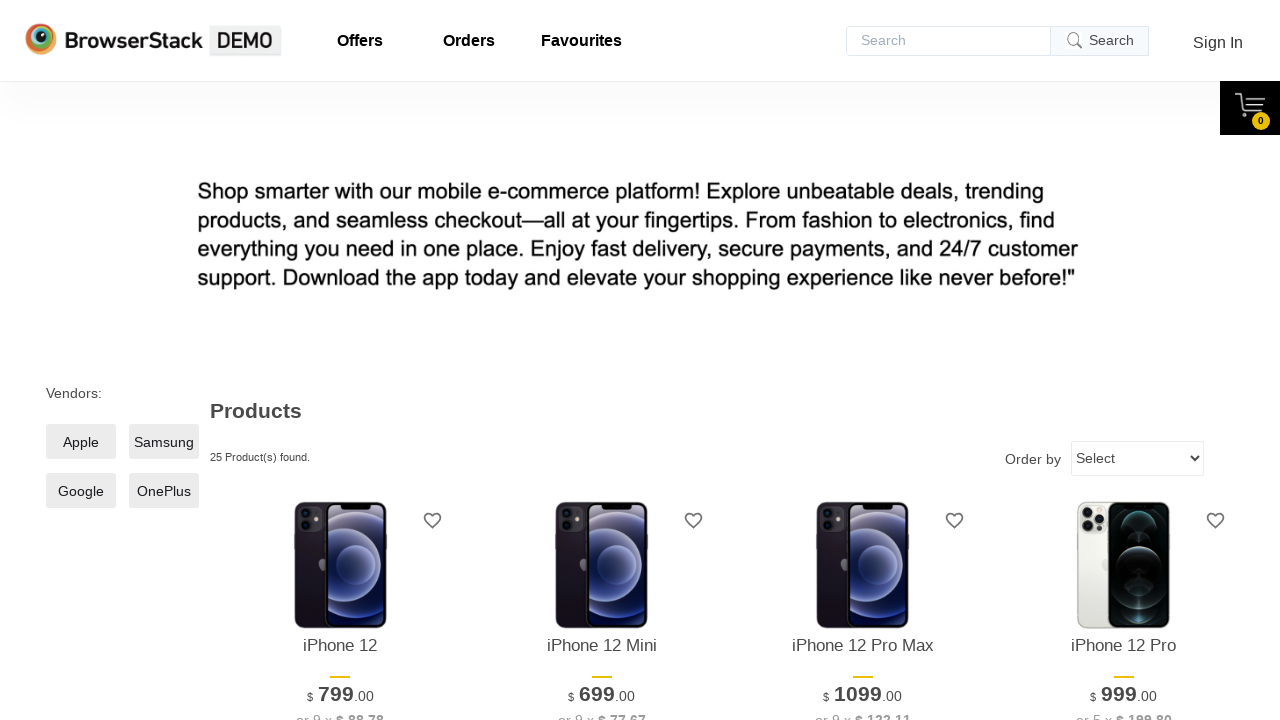

Clicked add to cart button for first product at (340, 361) on xpath=//*[@id='1']/div[4]
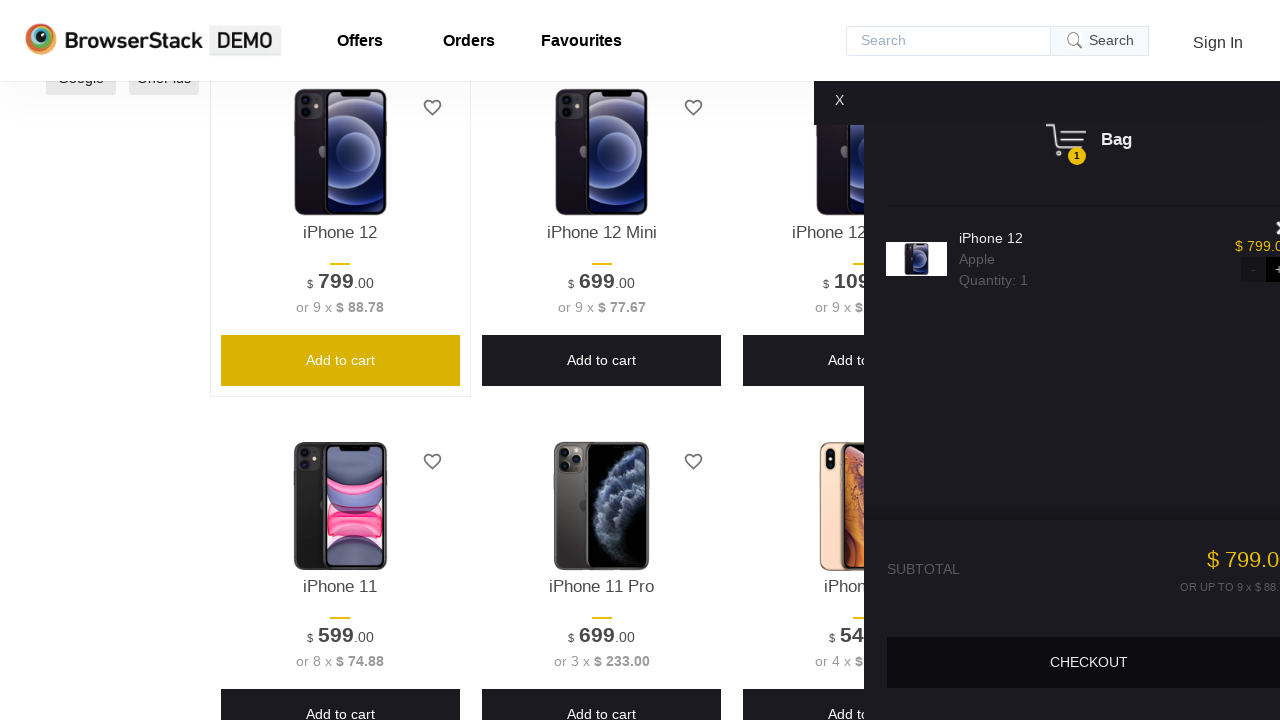

Waited for cart to be displayed
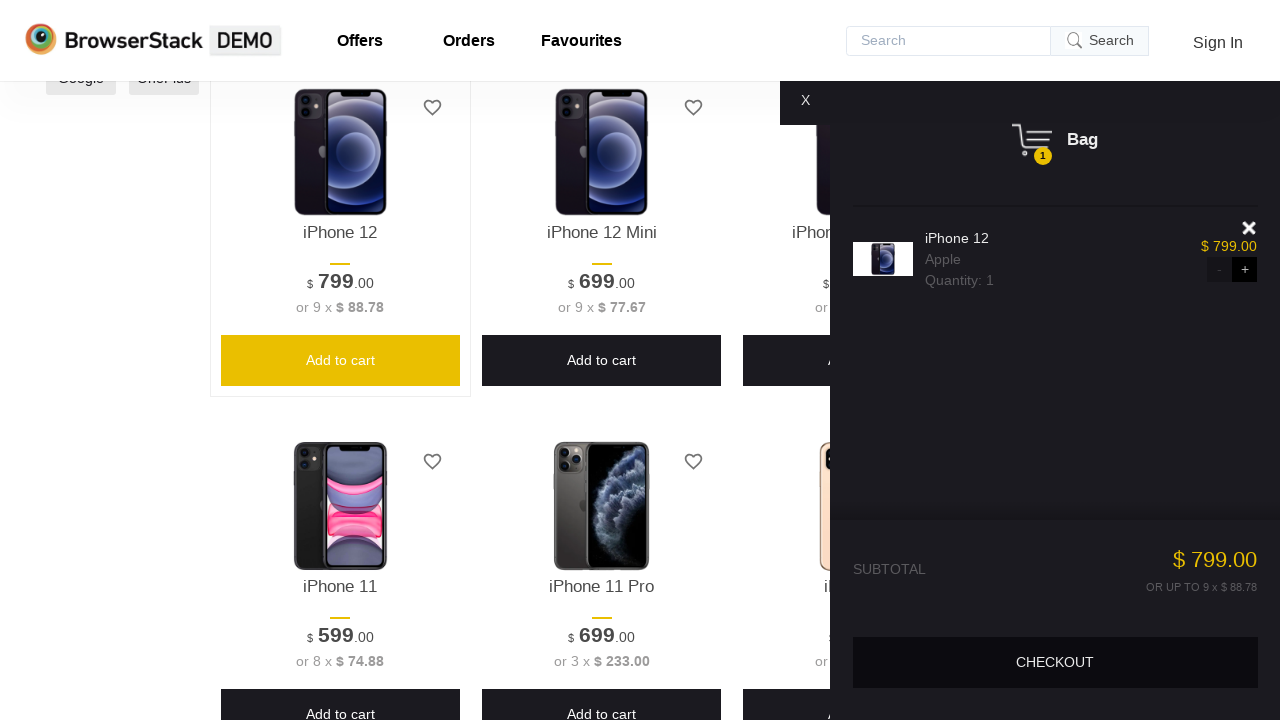

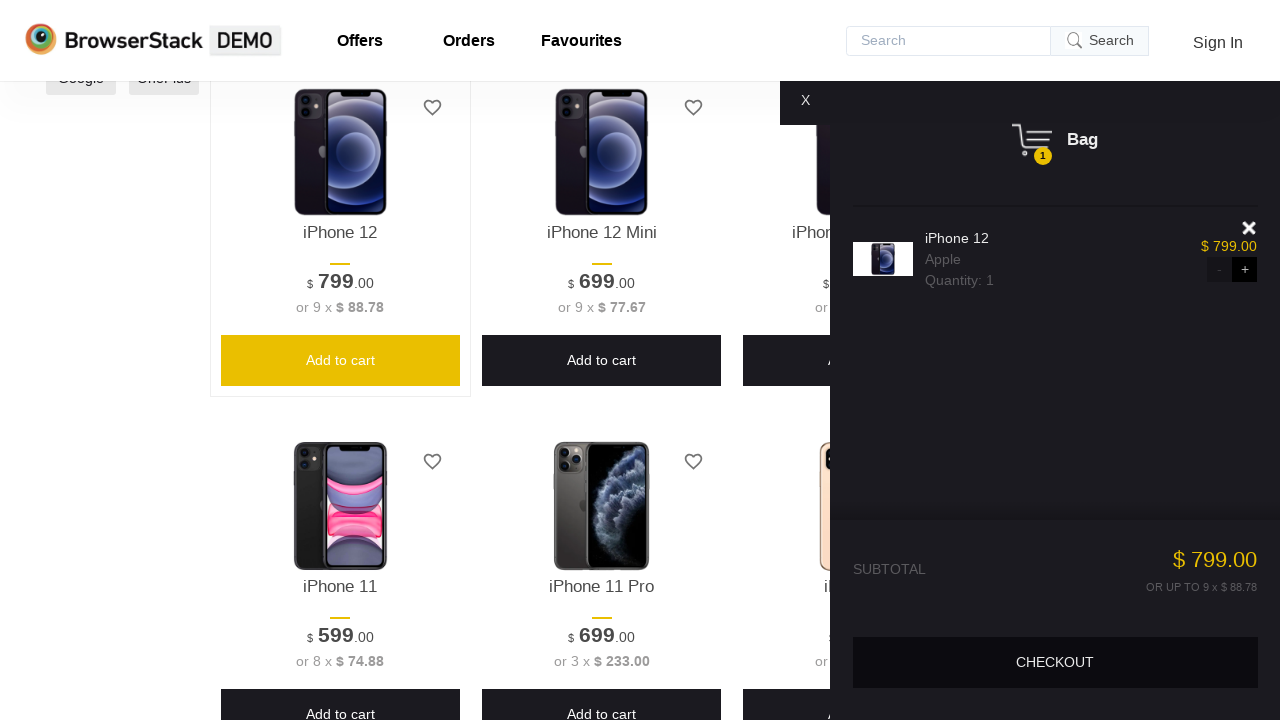